Tests various UI controls on a practice page including dropdown selection, radio buttons, and checkboxes

Starting URL: https://rahulshettyacademy.com/loginpagePractise/

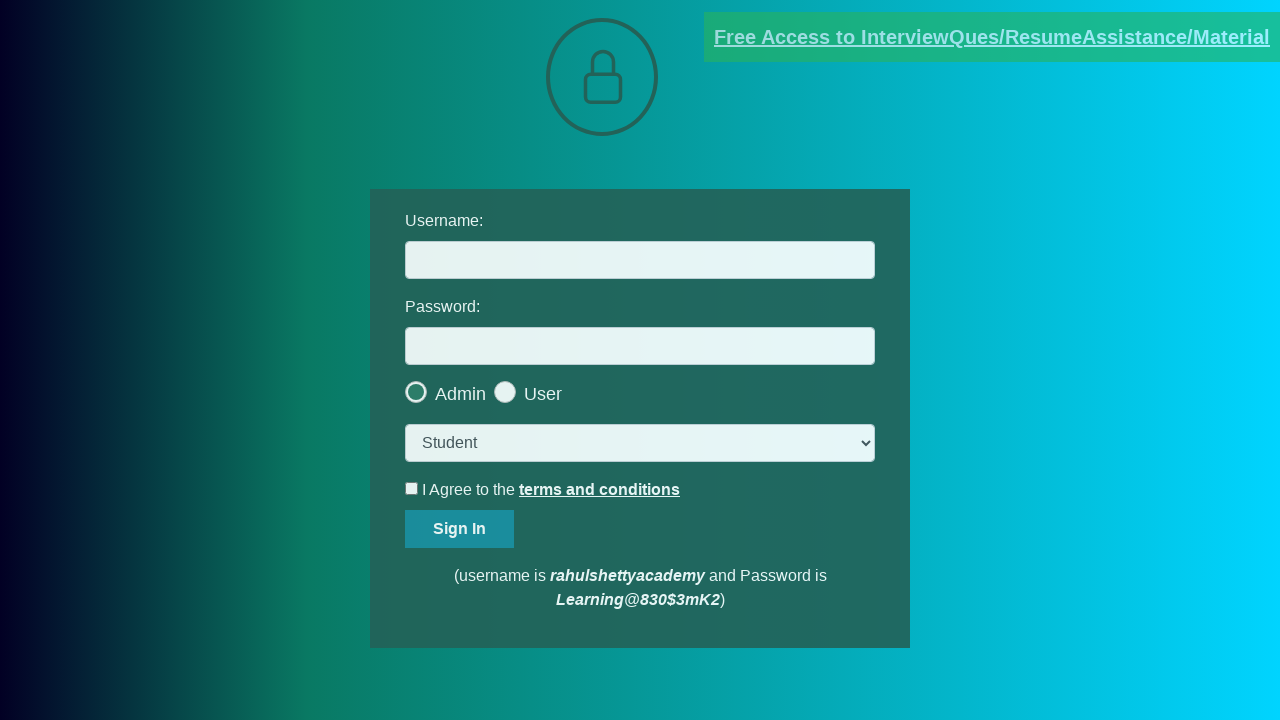

Selected 'consult' option from dropdown on select.form-control
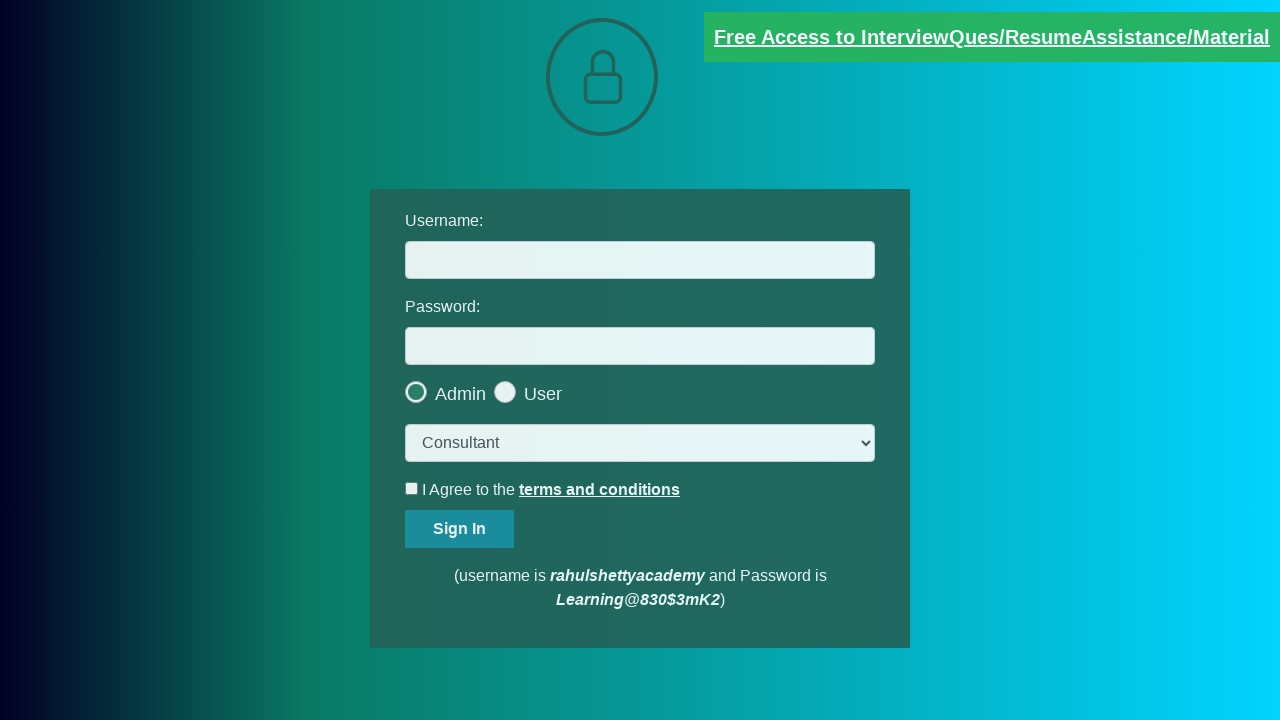

Clicked the last radio button at (543, 394) on .radiotextsty >> nth=-1
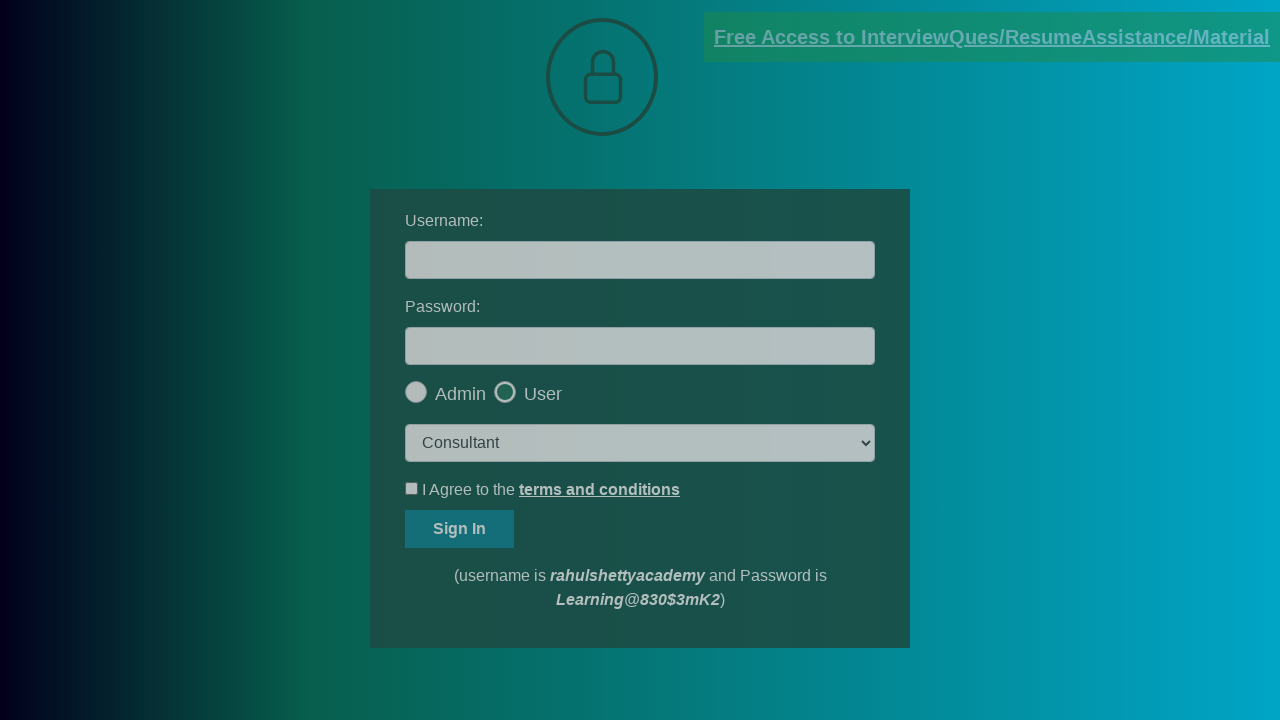

Clicked okay button in modal at (698, 144) on #okayBtn
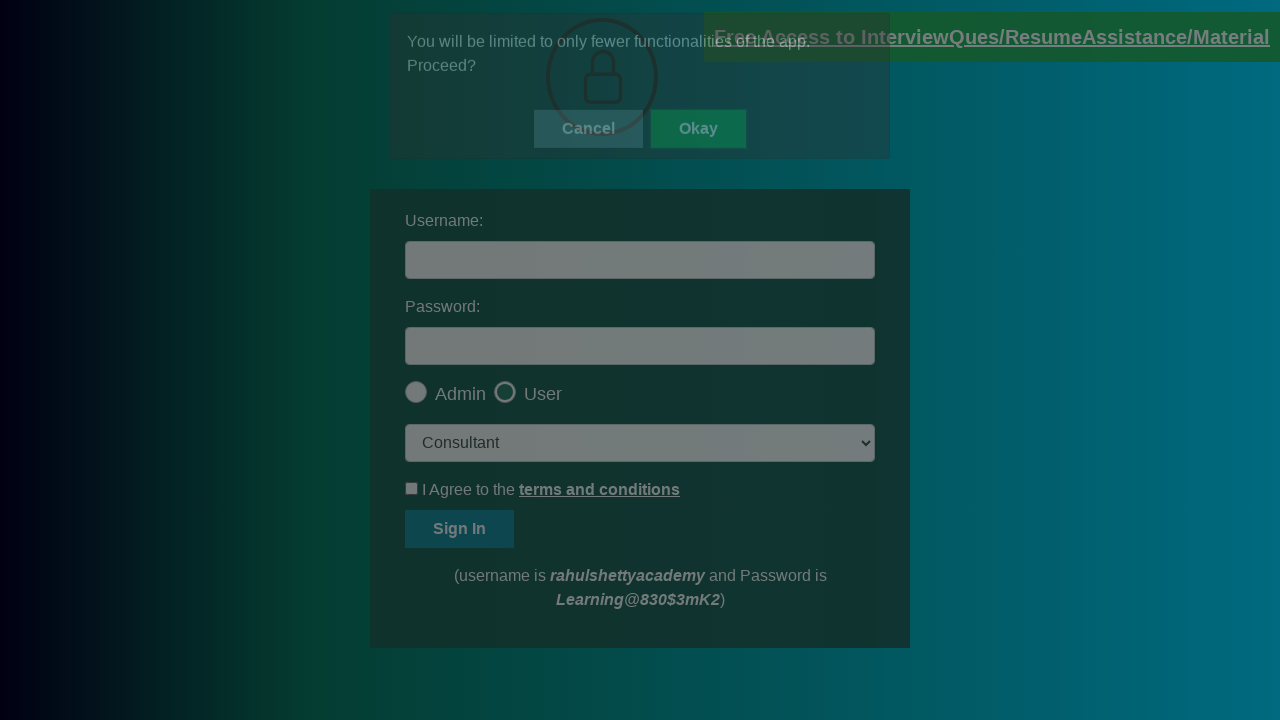

Verified radio button is checked
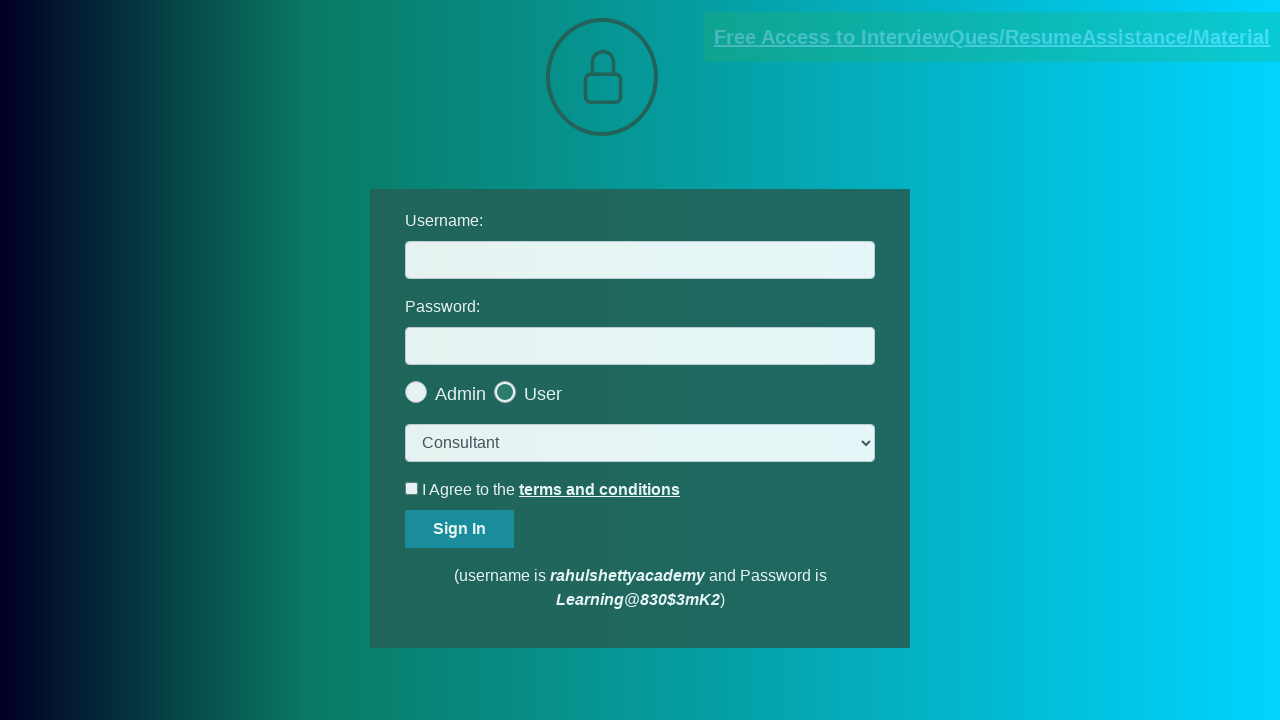

Clicked terms checkbox at (412, 488) on #terms
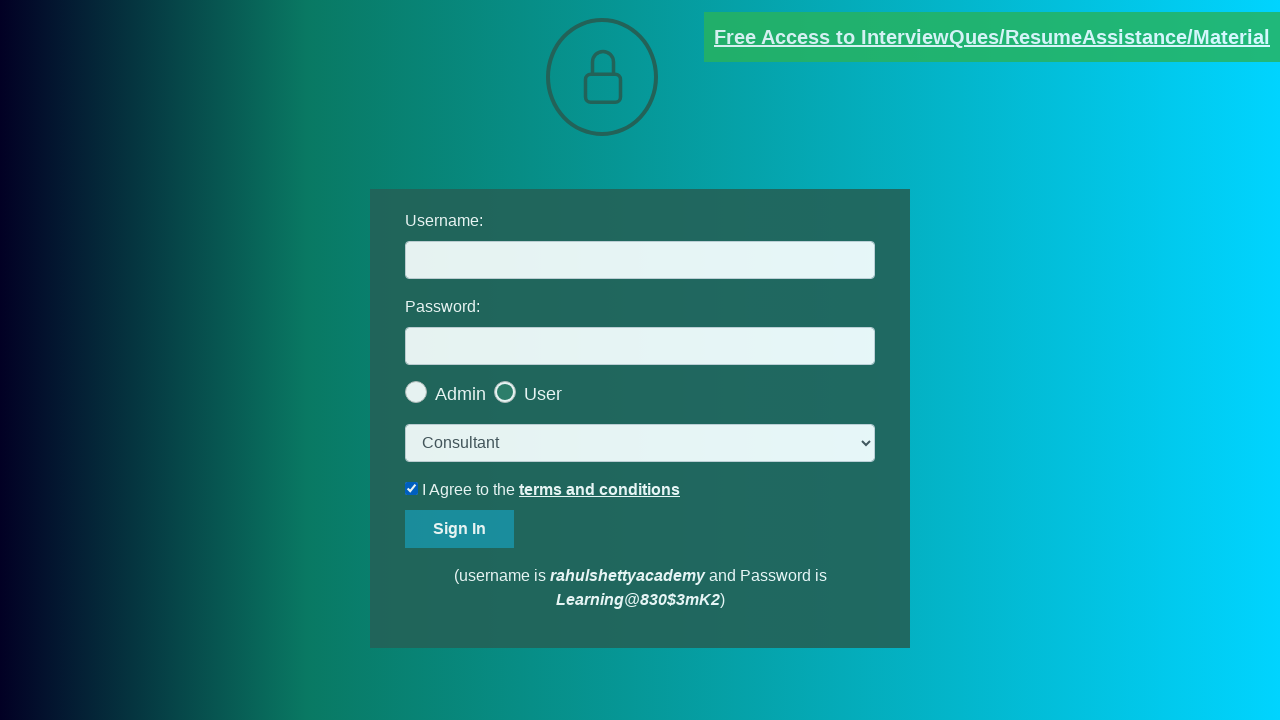

Verified terms checkbox is checked
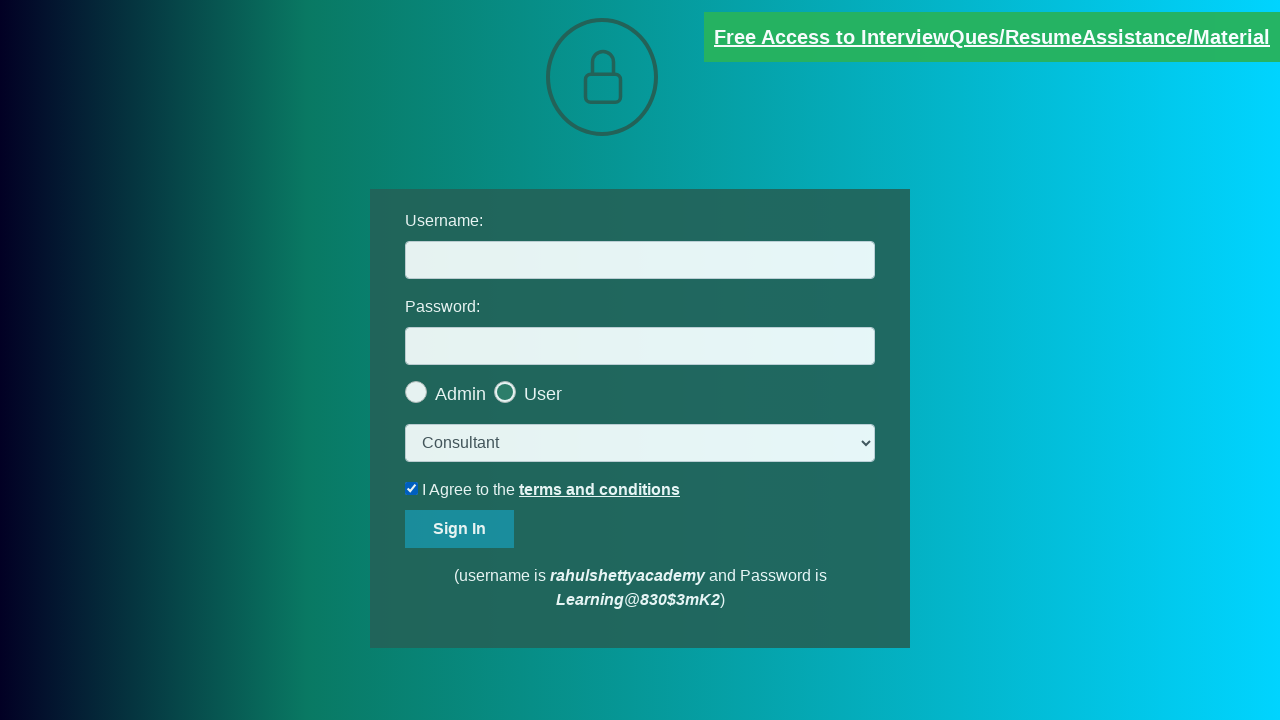

Unchecked the terms checkbox at (412, 488) on #terms
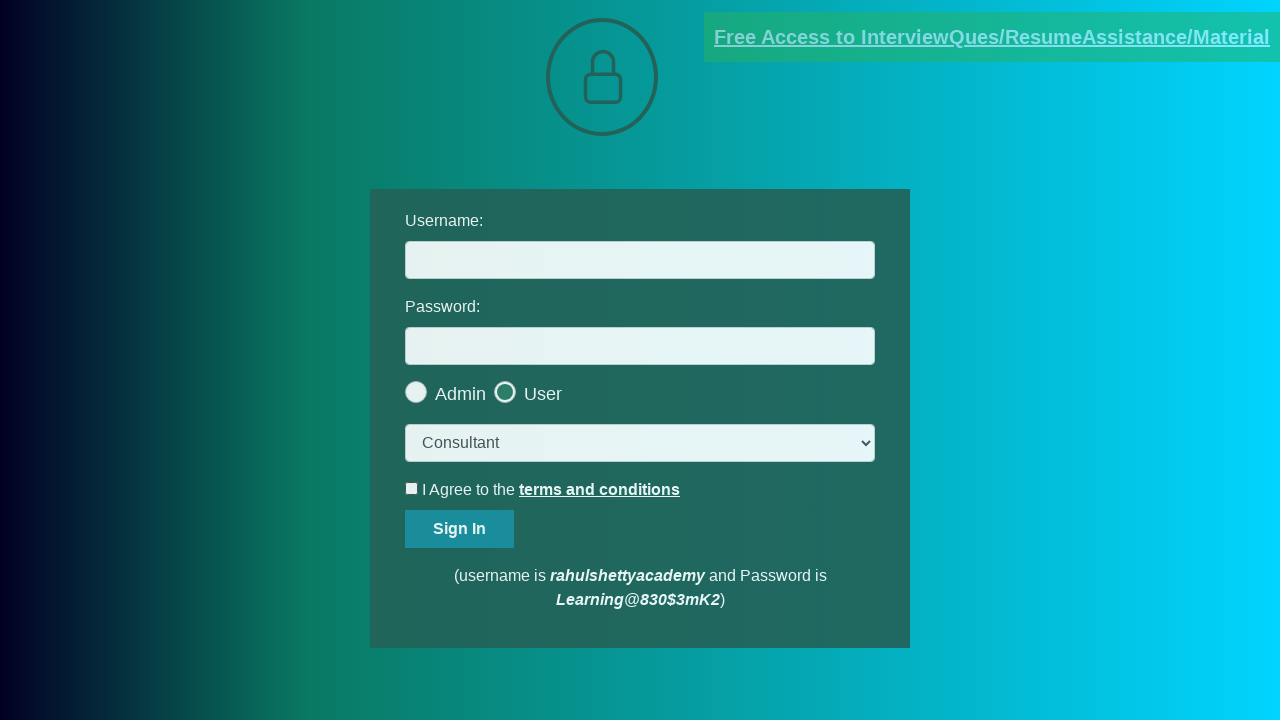

Verified terms checkbox is unchecked
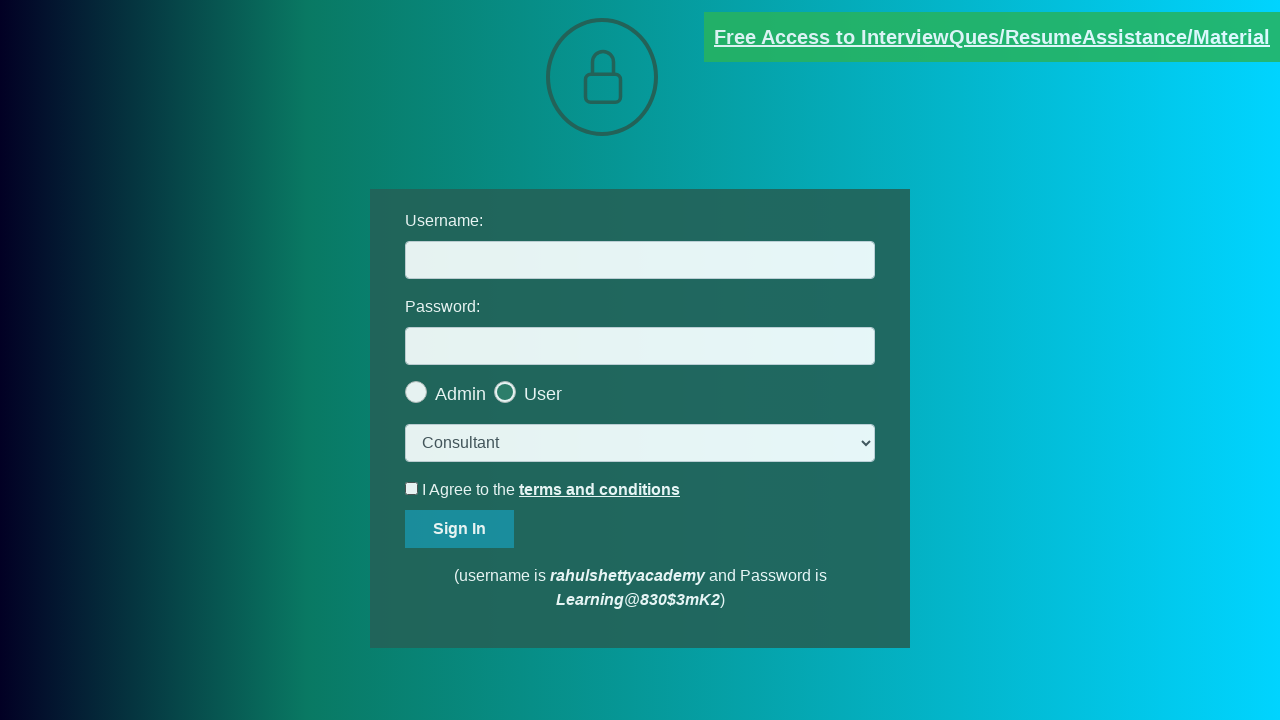

Verified document link has 'blinkingText' class attribute
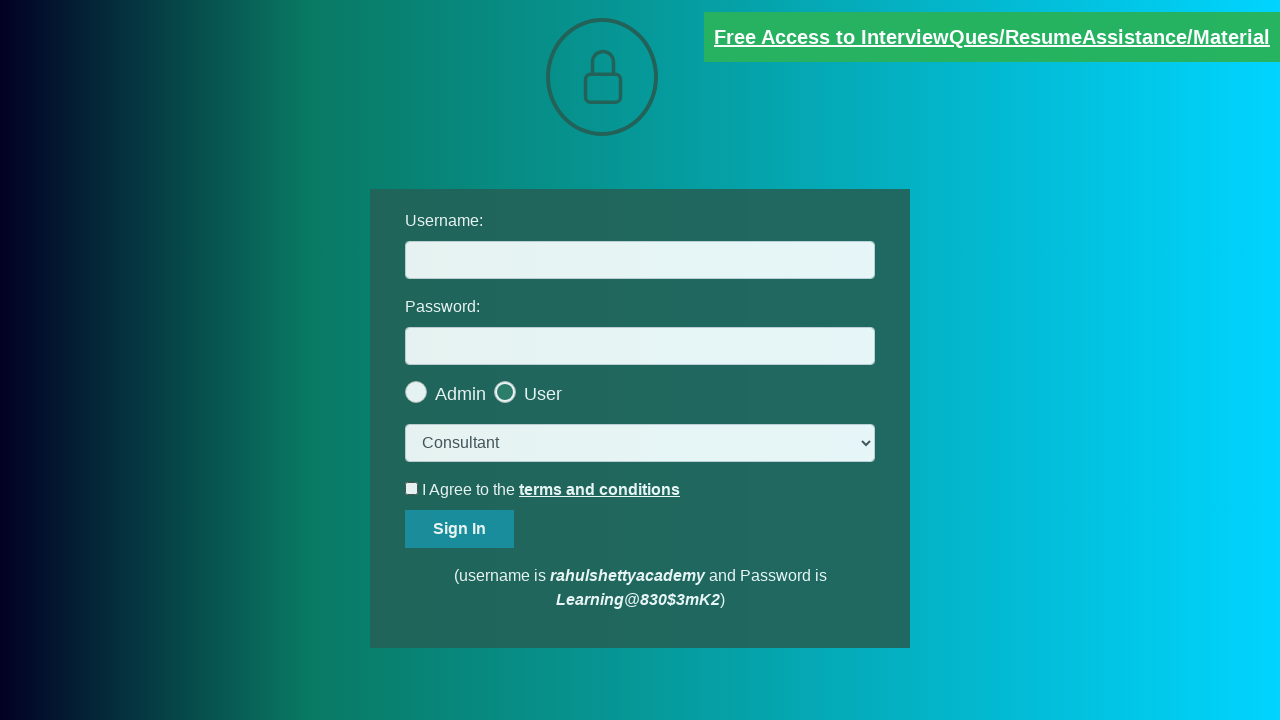

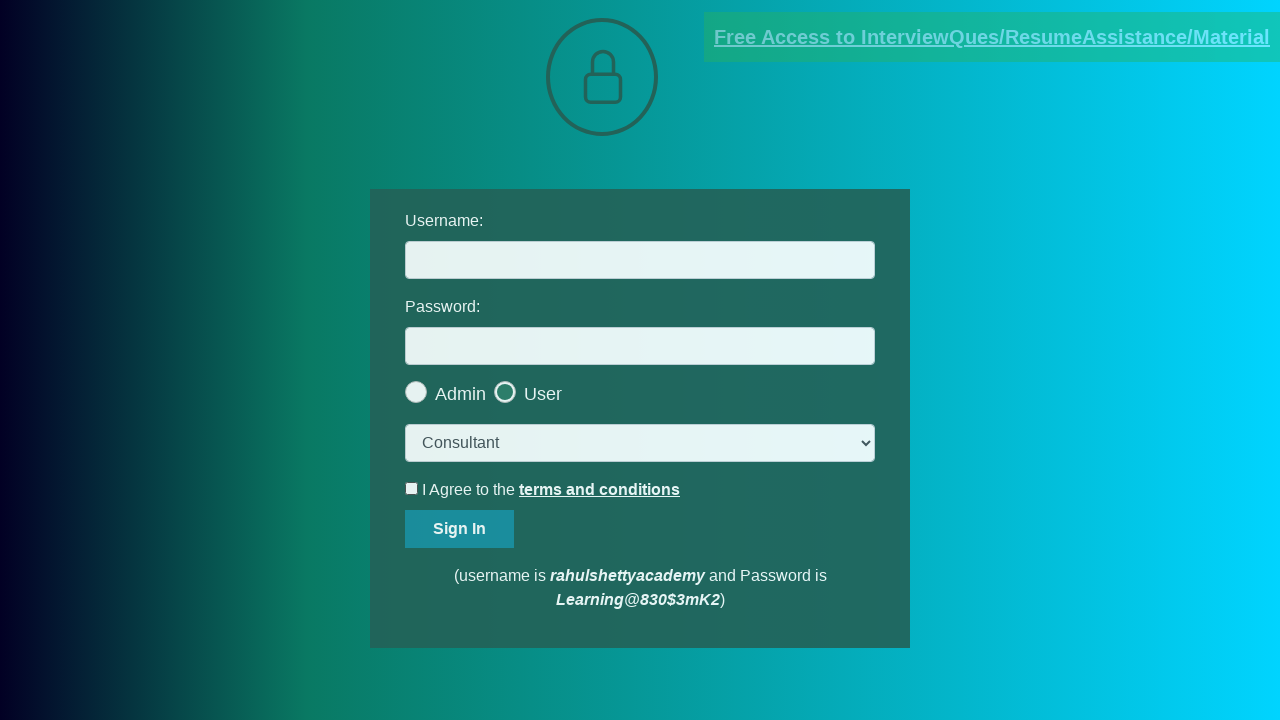